Tests language switching functionality by clicking the English language button and then the Thai language button

Starting URL: https://smartedu.mahidol.ac.th/Authen/login.aspx

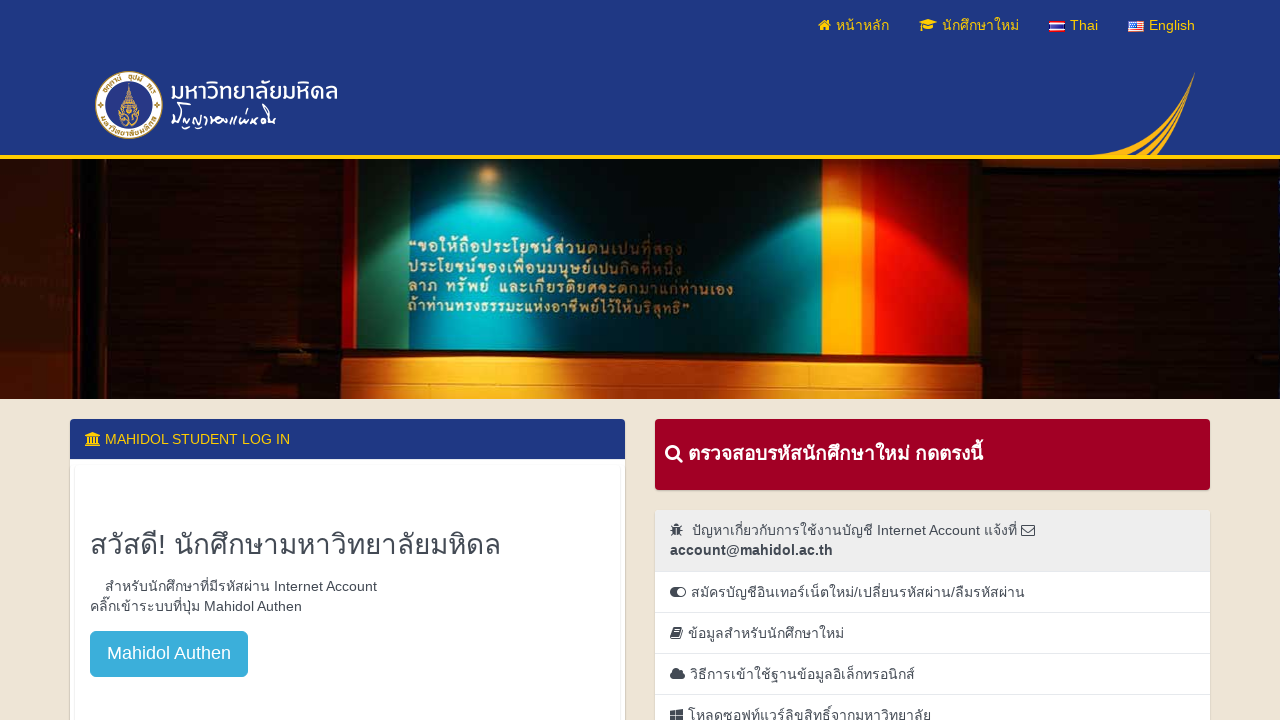

Clicked English language button to switch to English at (1162, 25) on .btnEn
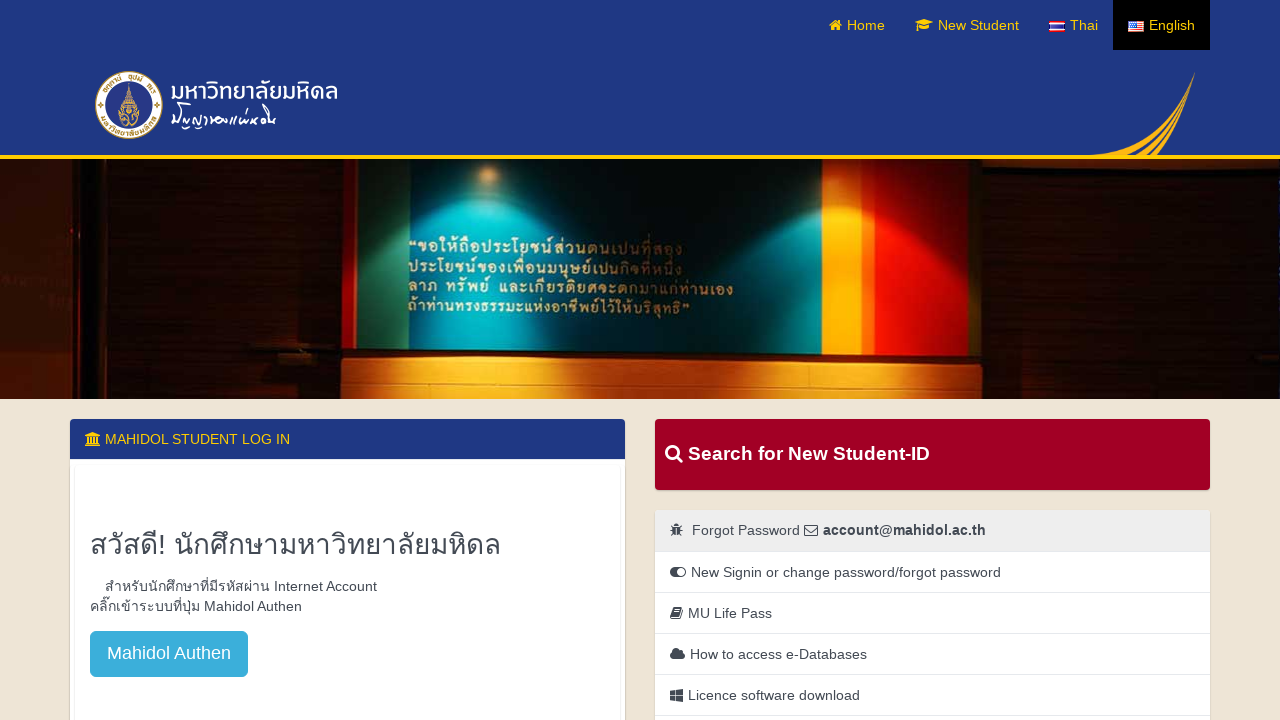

Waited for page to update after switching to English
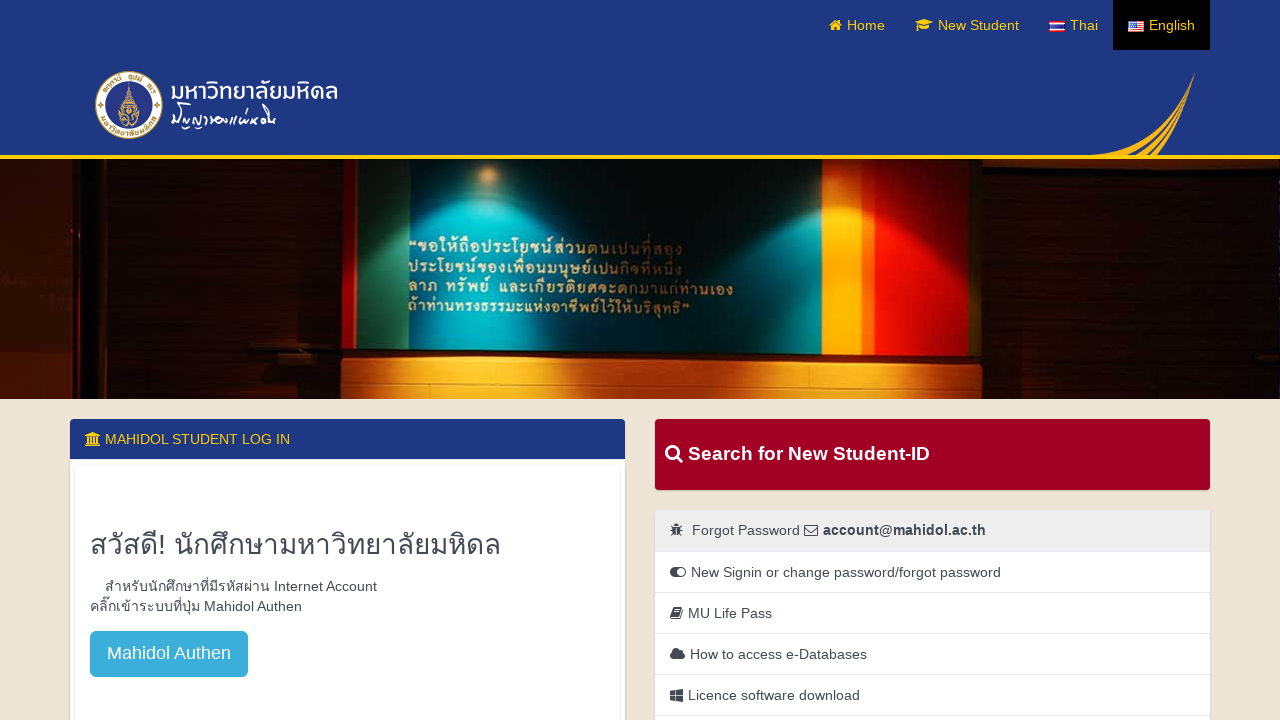

Clicked Thai language button to switch back to Thai at (1074, 25) on .btnTh
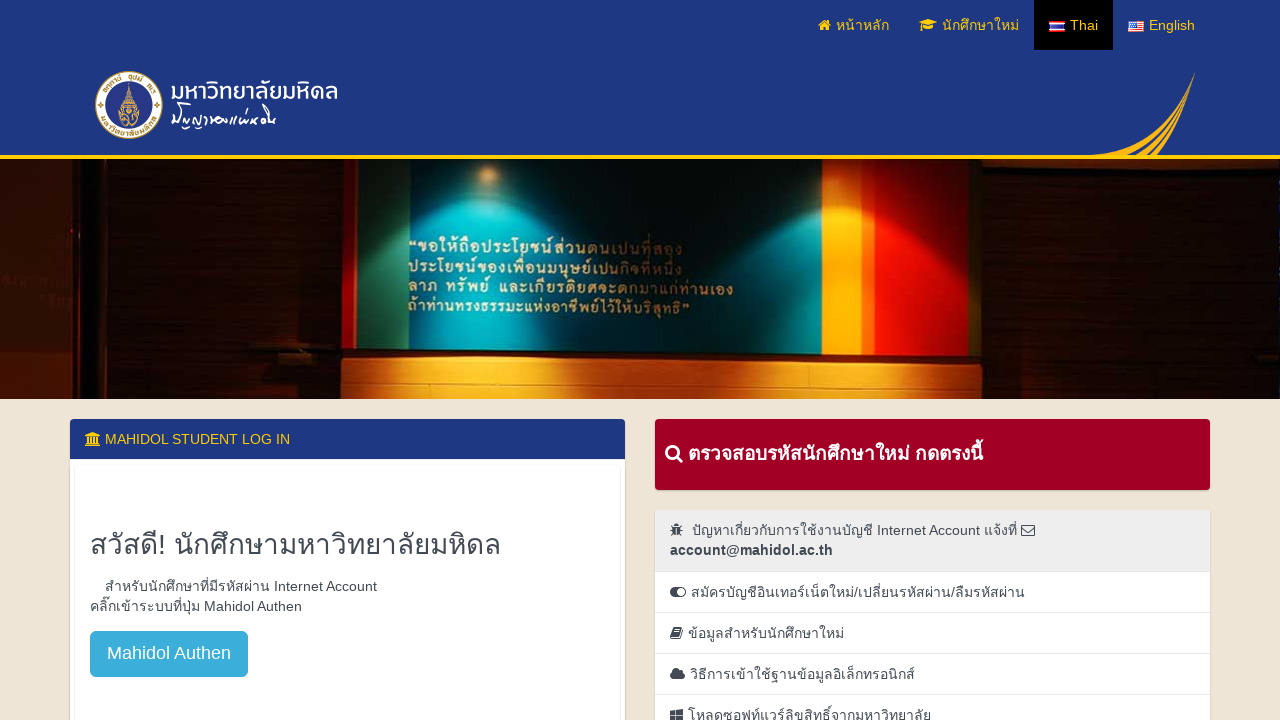

Waited for page to update after switching to Thai
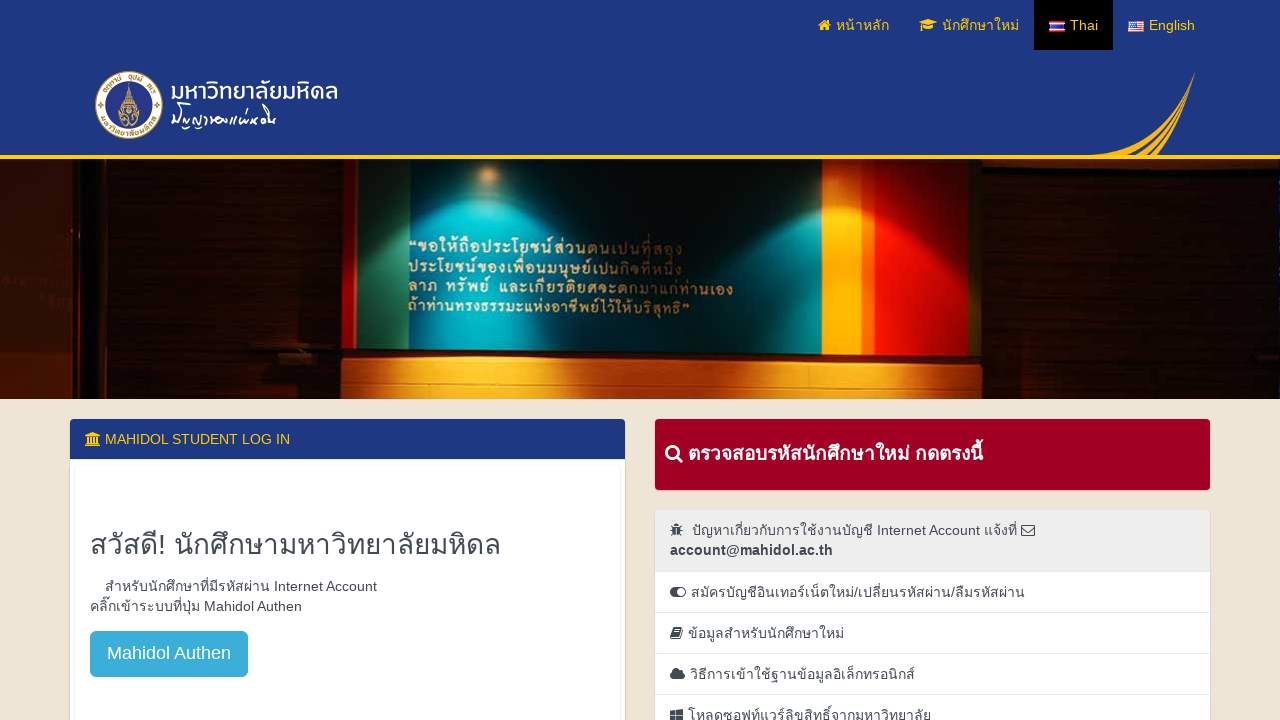

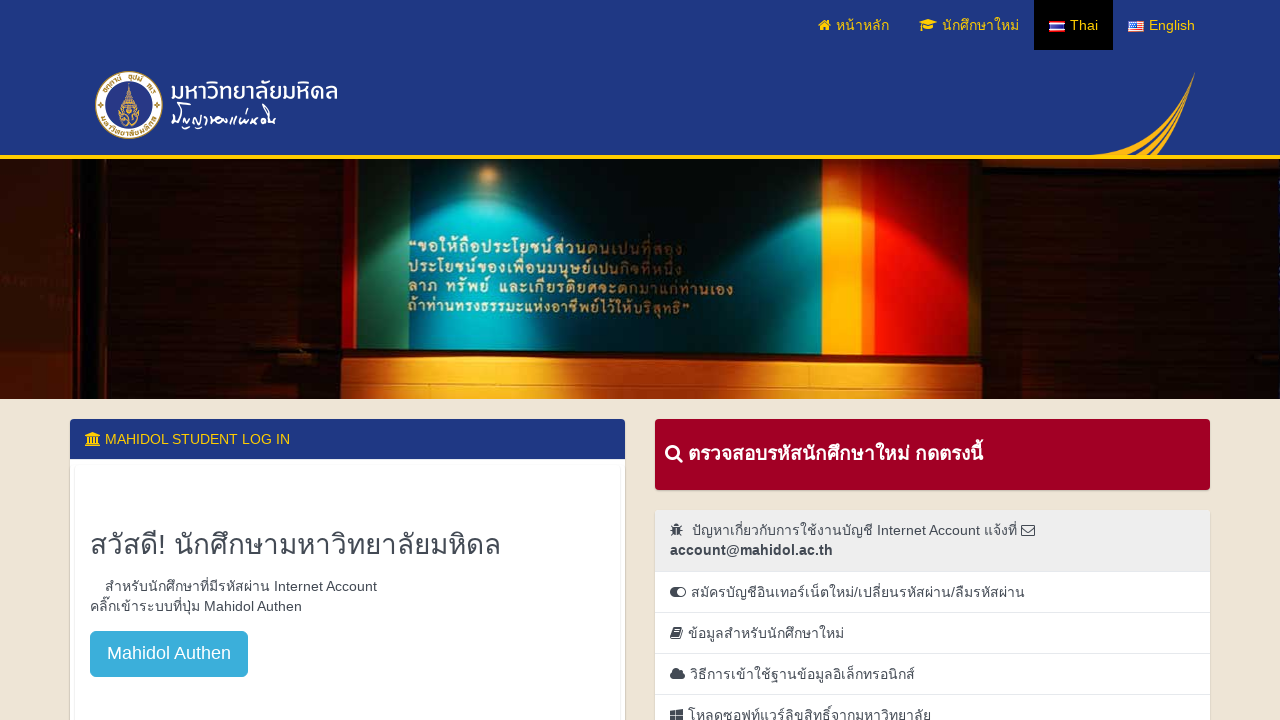